Tests window handling by navigating to a page, clicking a Facebook social link that opens in a new window/tab, then closing all child windows and returning to the parent window.

Starting URL: https://opensource-demo.orangehrmlive.com/web/index.php/auth/login

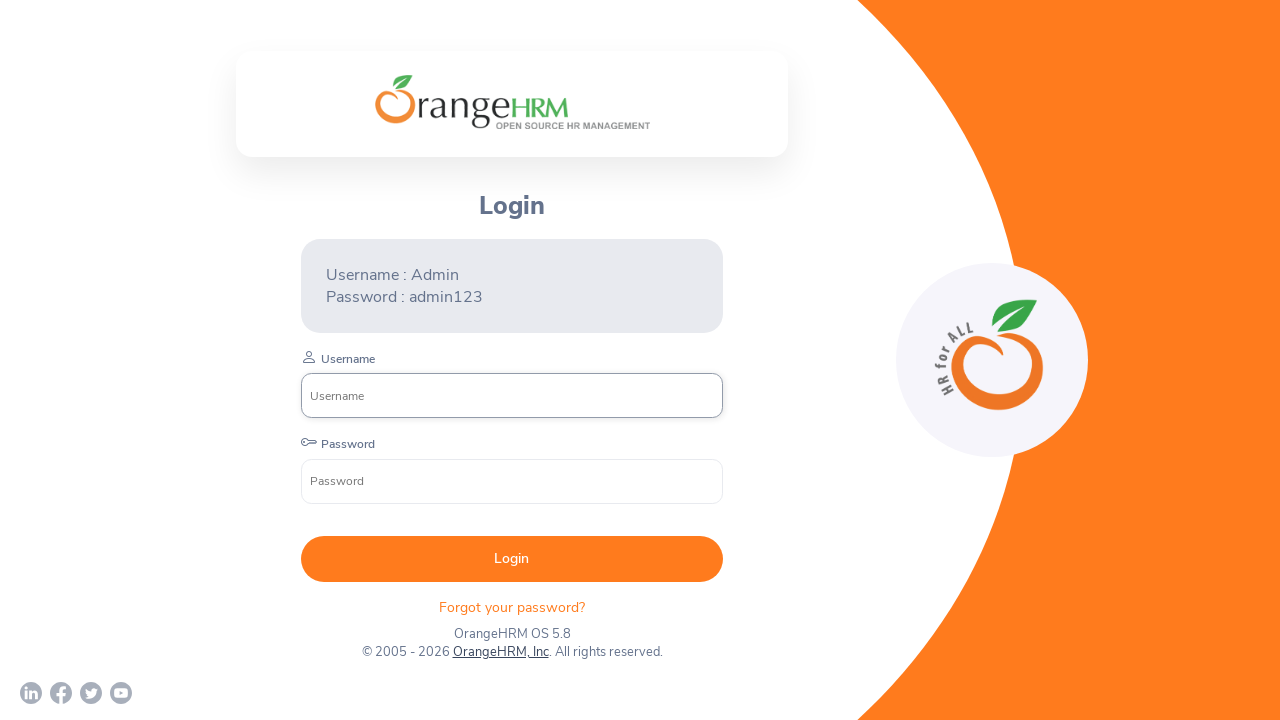

Waited for Orange HRM login page to load (networkidle)
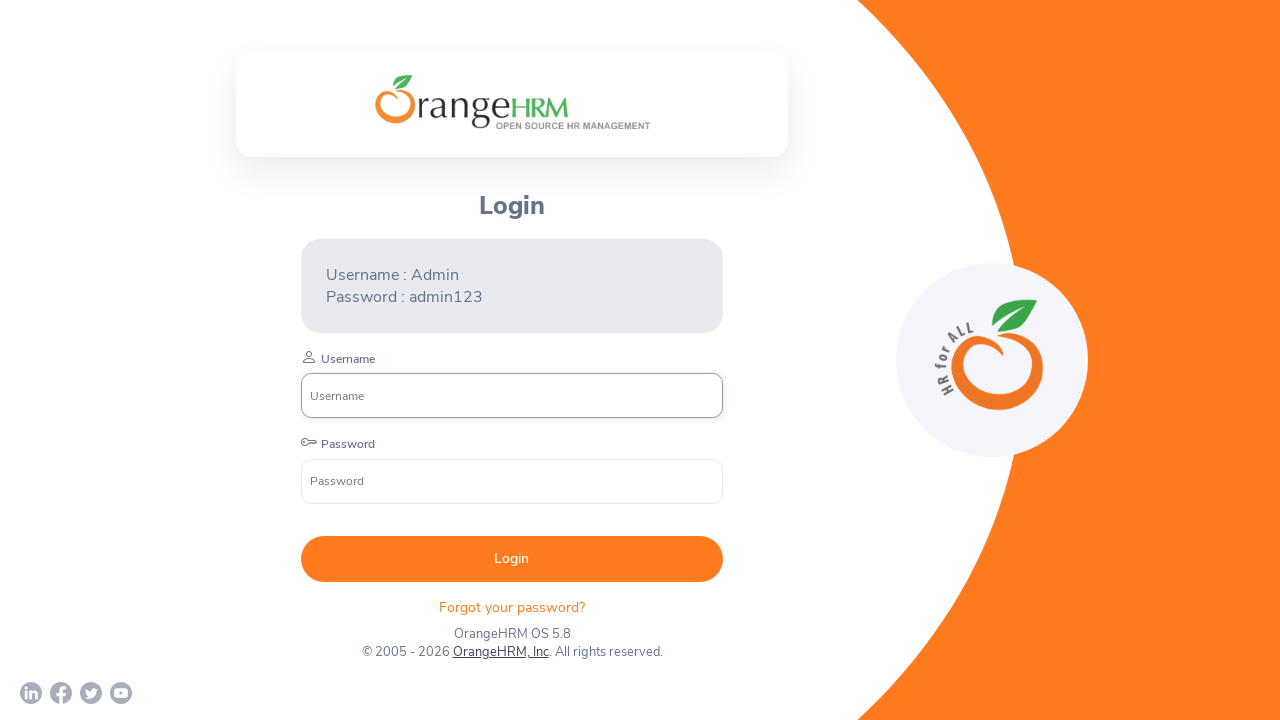

Clicked Facebook social link to open new window at (61, 693) on a[href='https://www.facebook.com/OrangeHRM/']
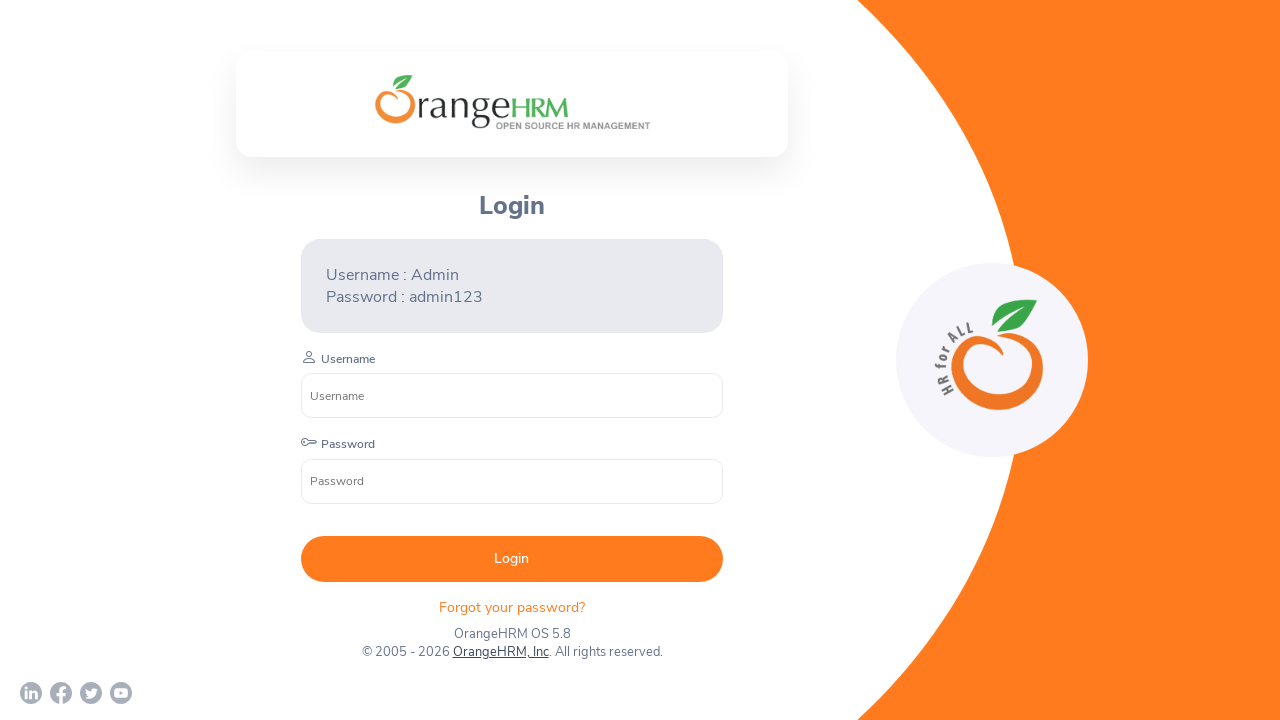

New Facebook page opened in child window
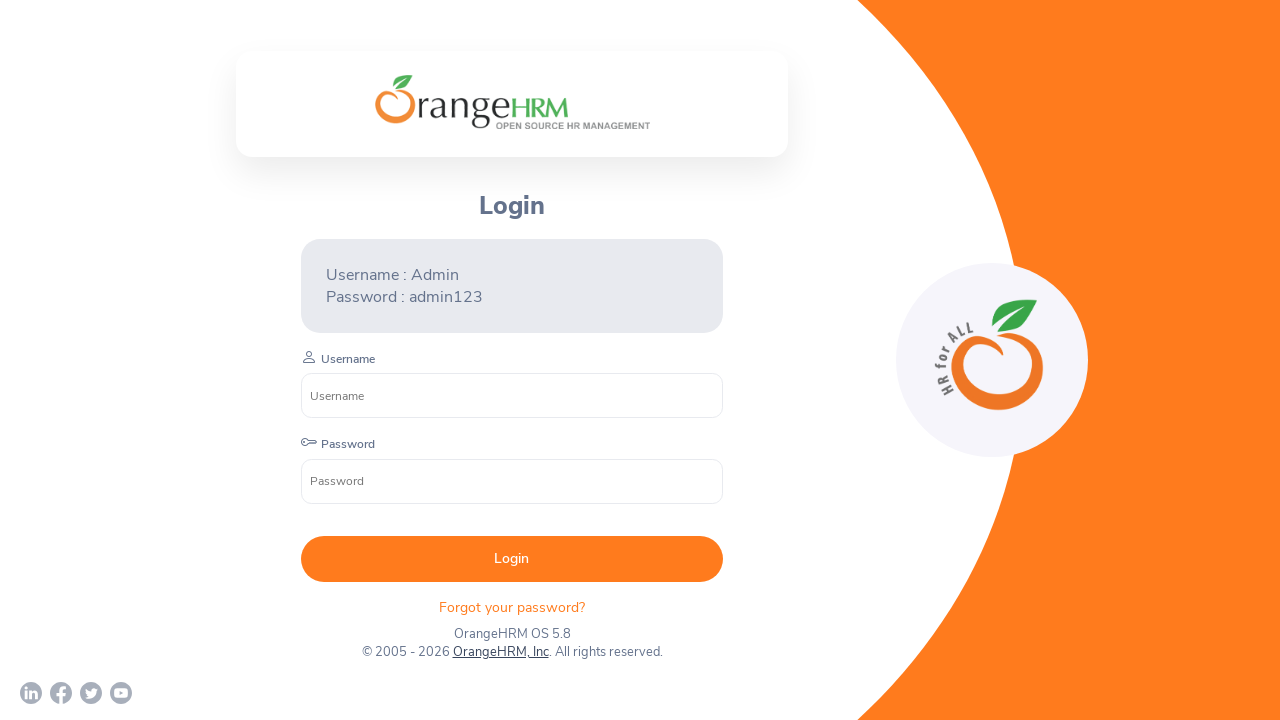

Waited for Facebook page to load (domcontentloaded)
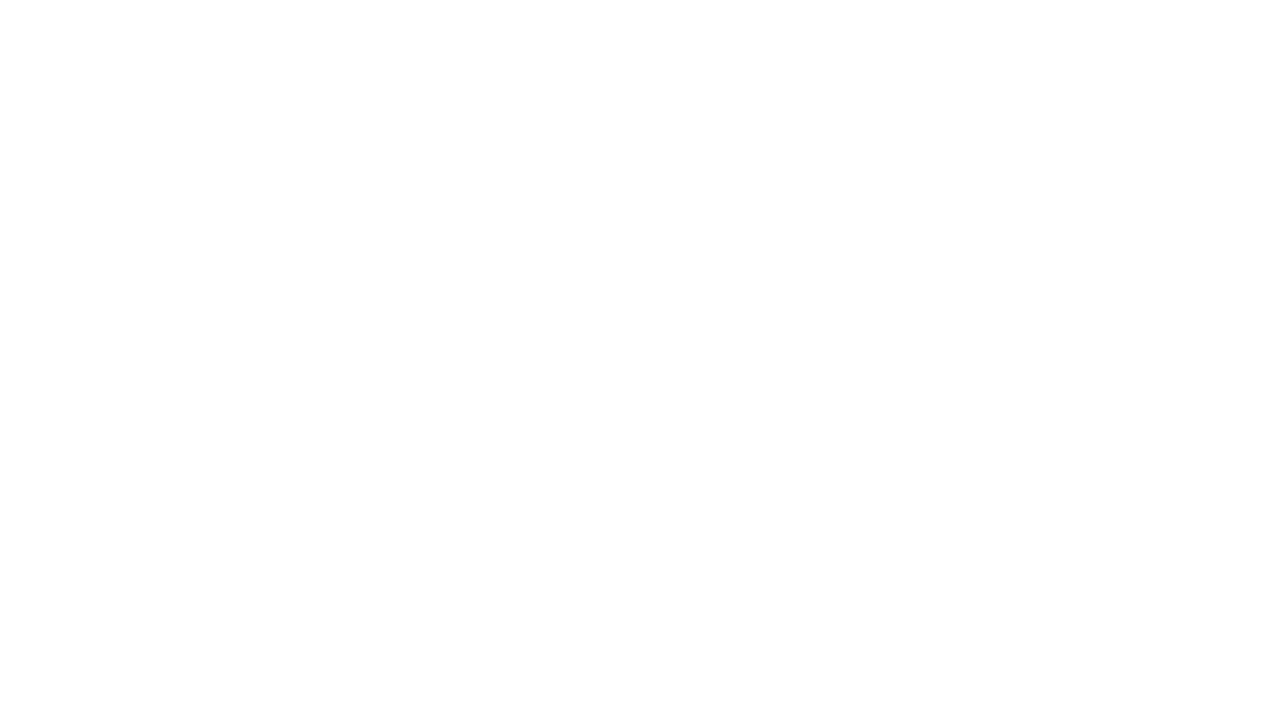

Verified new page title: 
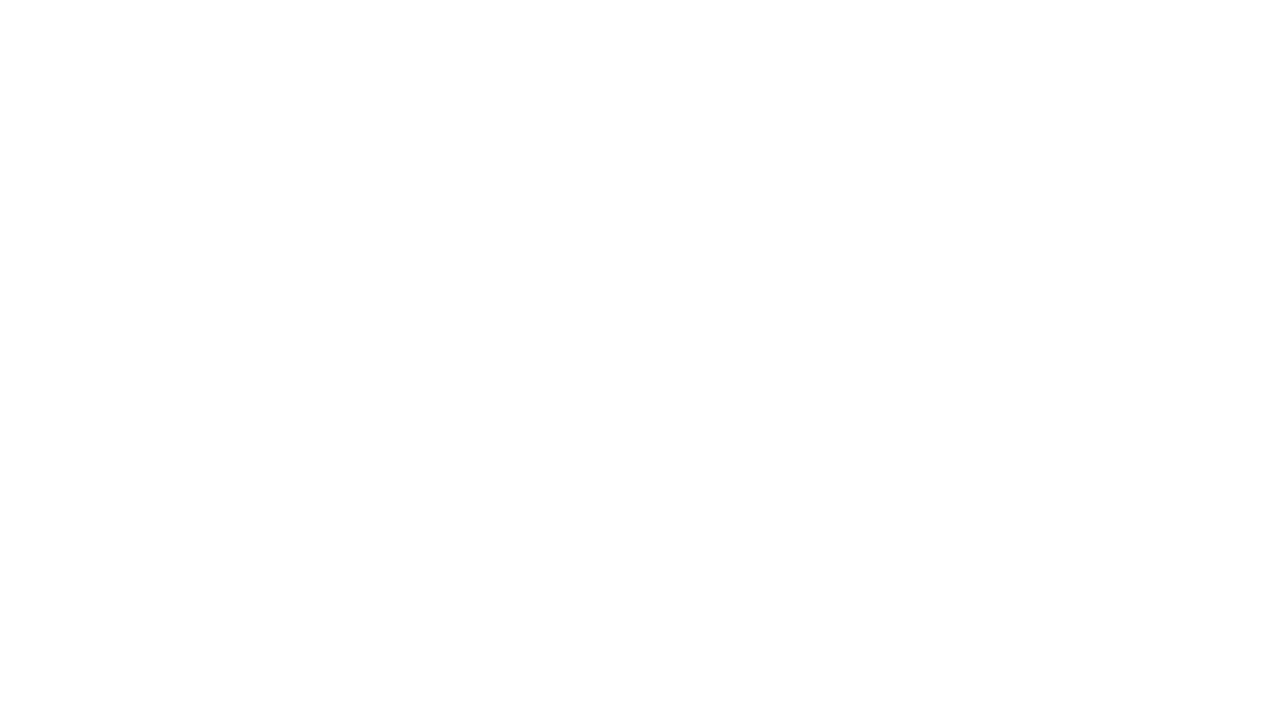

Closed child window (Facebook page)
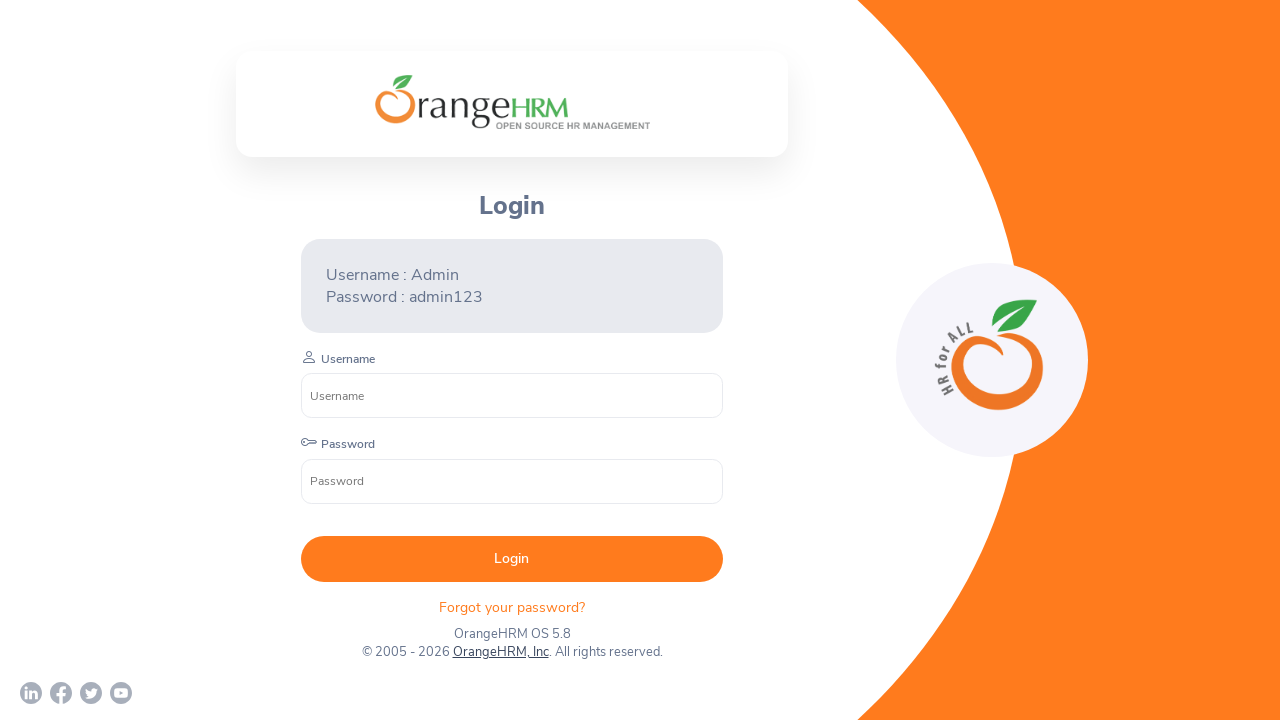

Returned to parent window with title: OrangeHRM
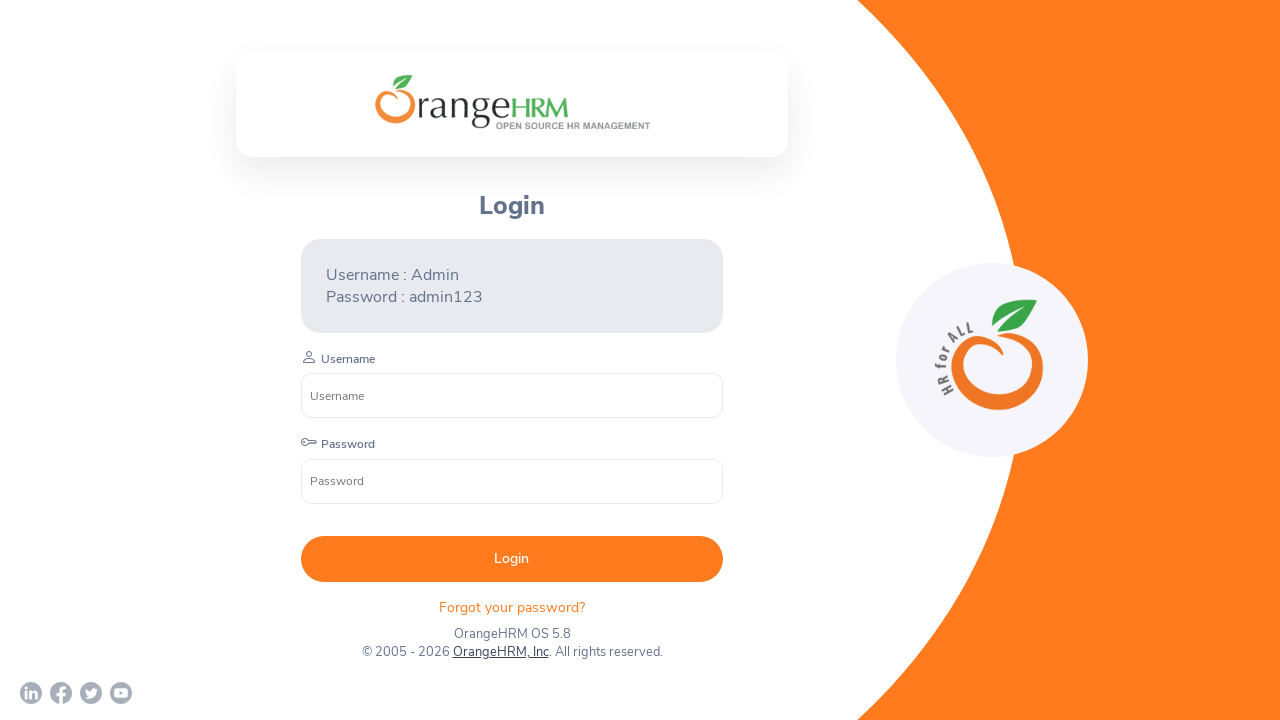

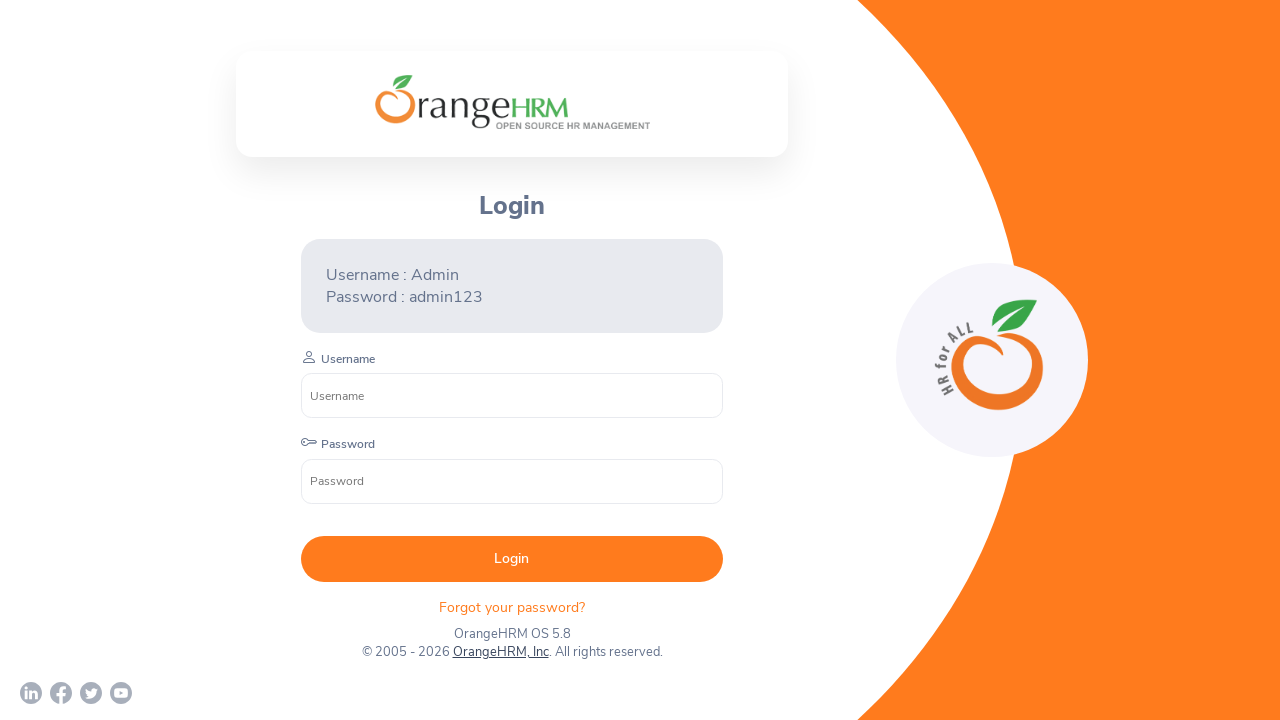